Tests checkbox functionality by verifying two checkboxes exist and clicking to change their state

Starting URL: https://the-internet.herokuapp.com/checkboxes

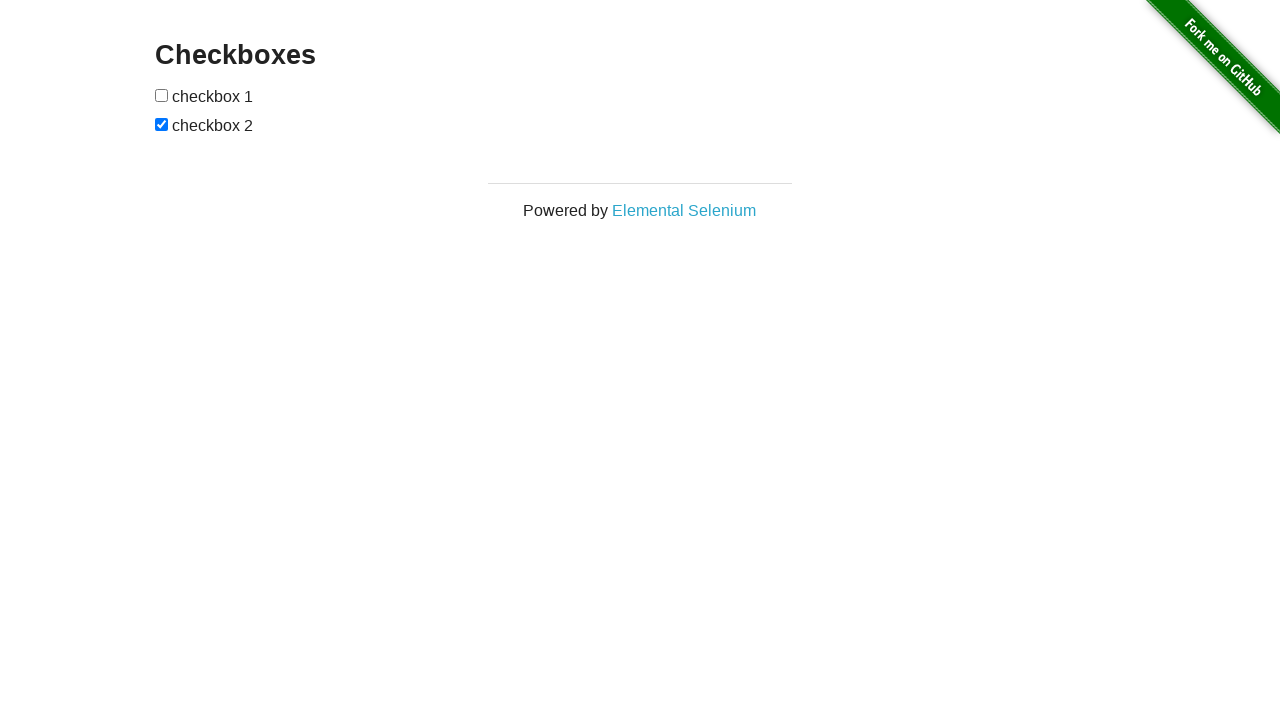

Waited for checkboxes to load on the page
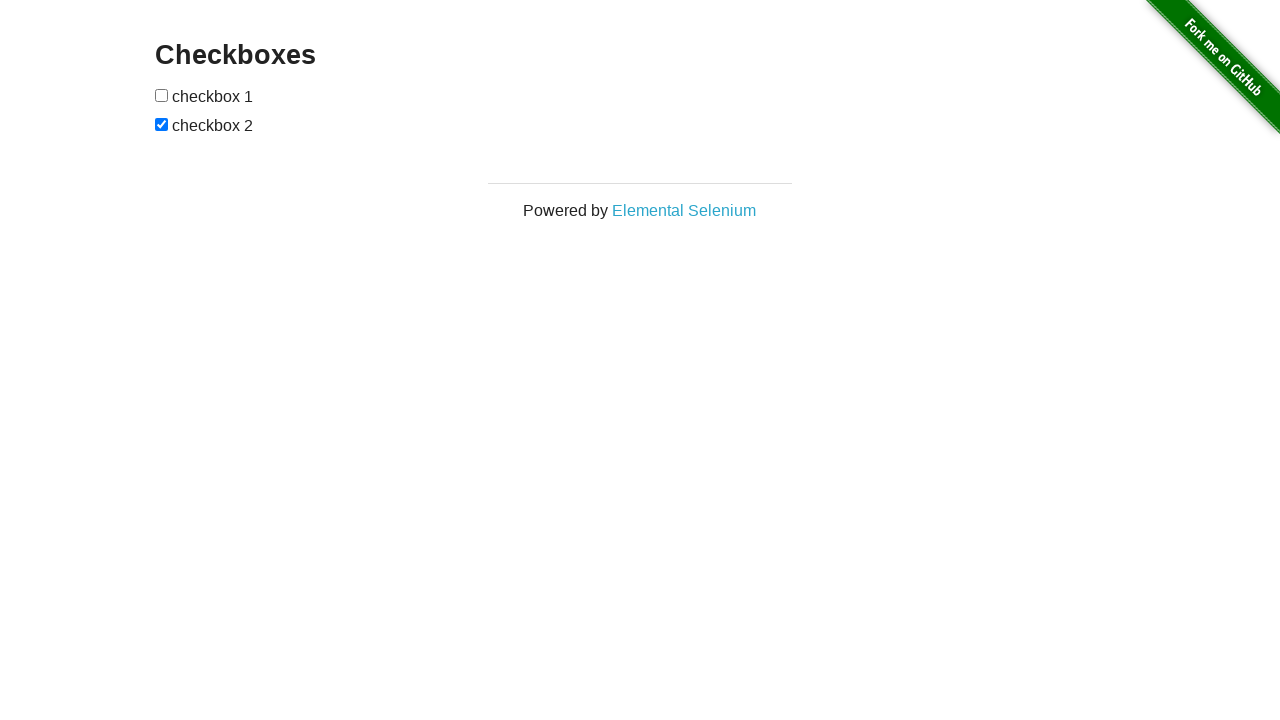

Located all checkboxes on the page
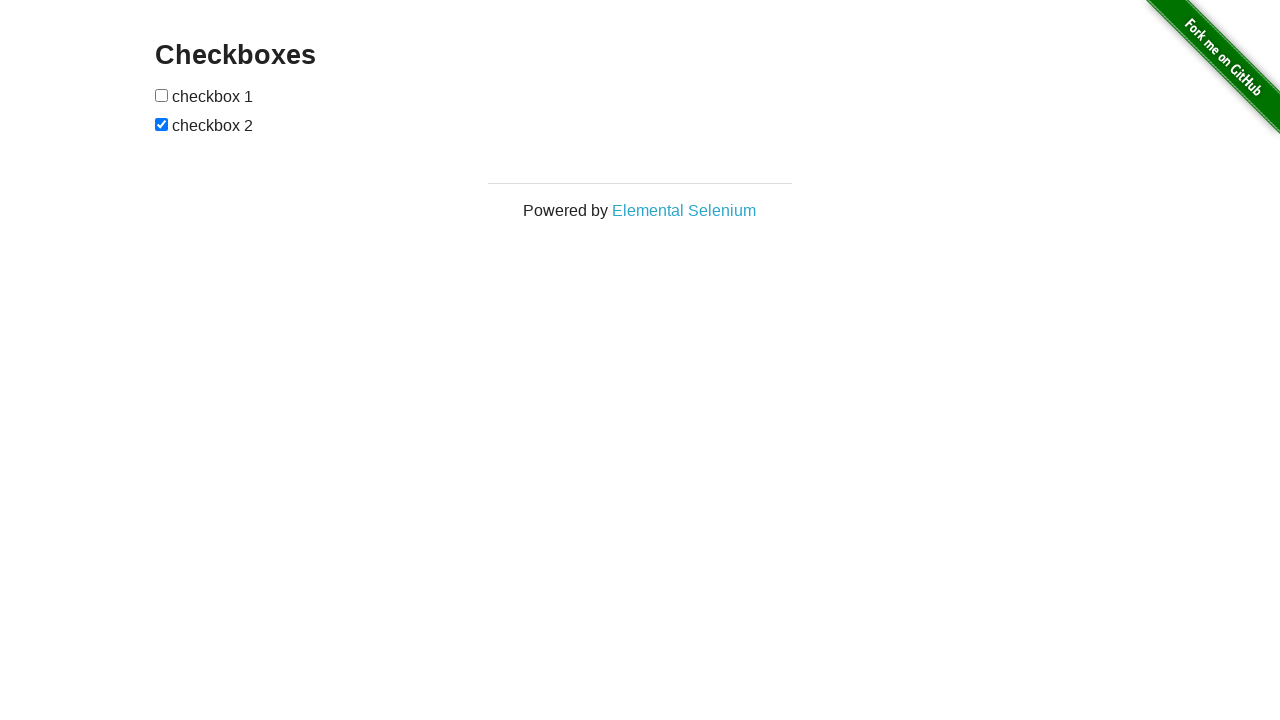

Clicked the first checkbox to change its state at (162, 95) on input[type='checkbox'] >> nth=0
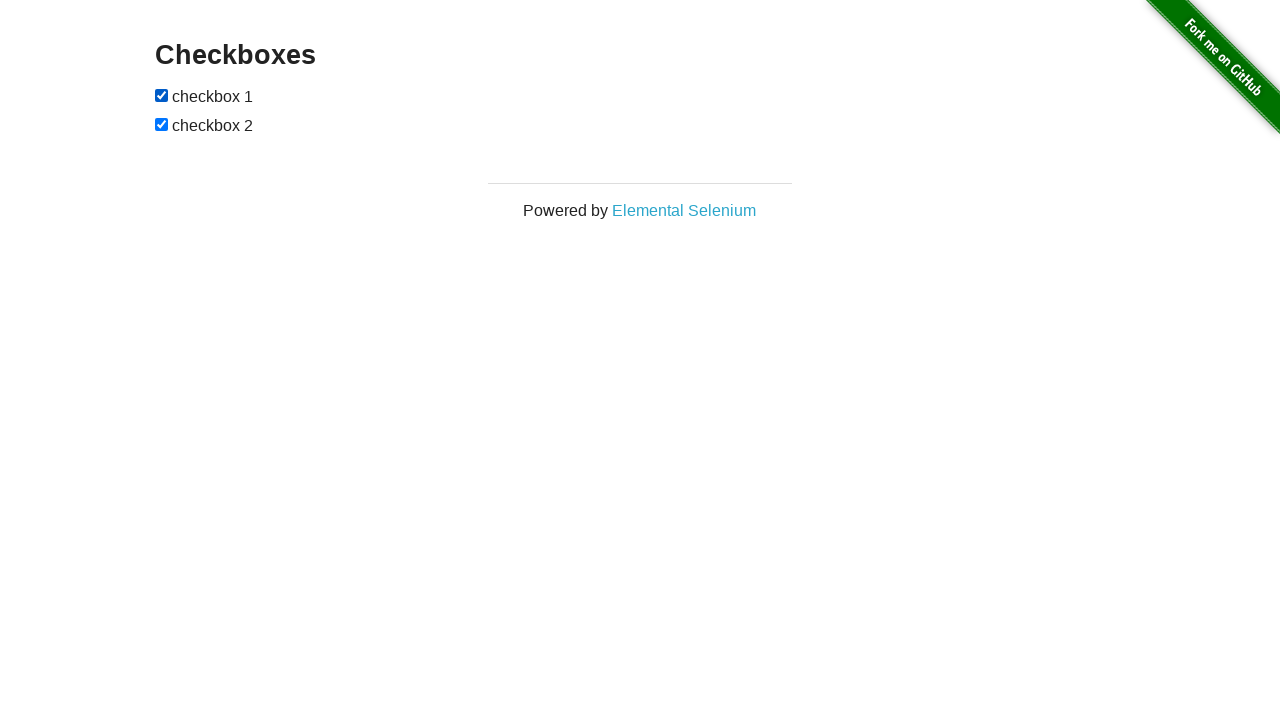

Verified that the first checkbox is now selected
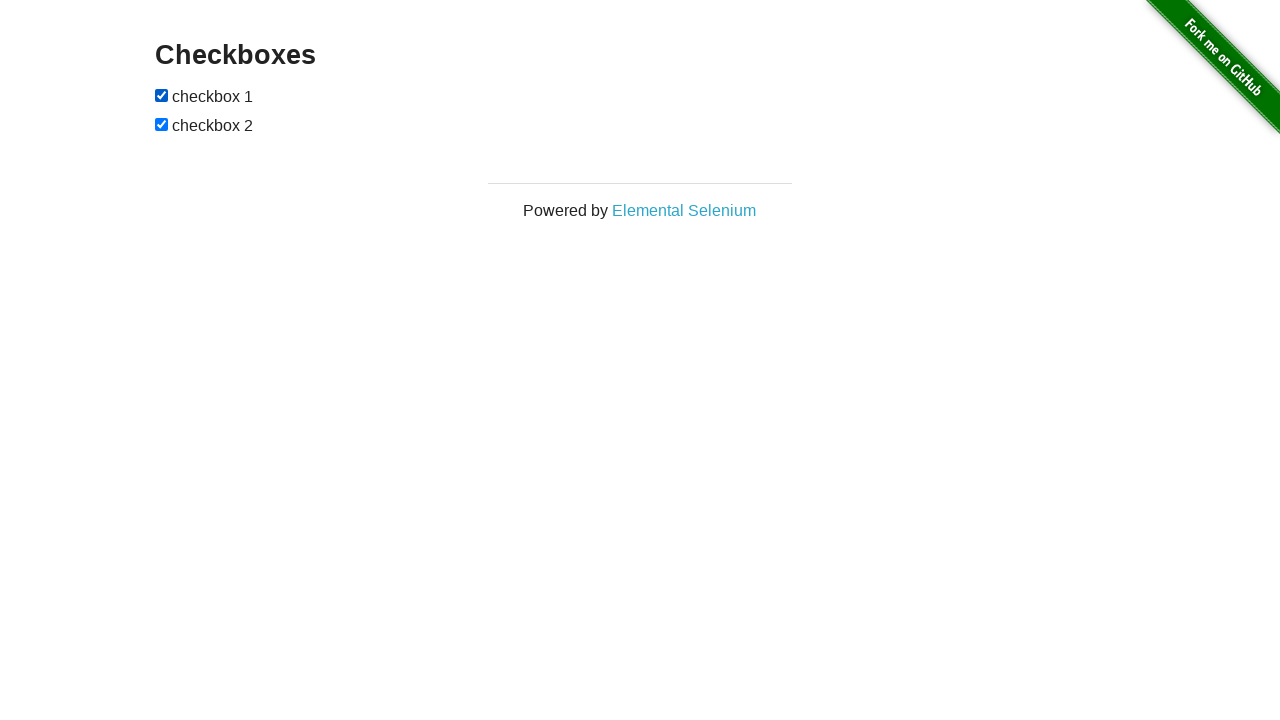

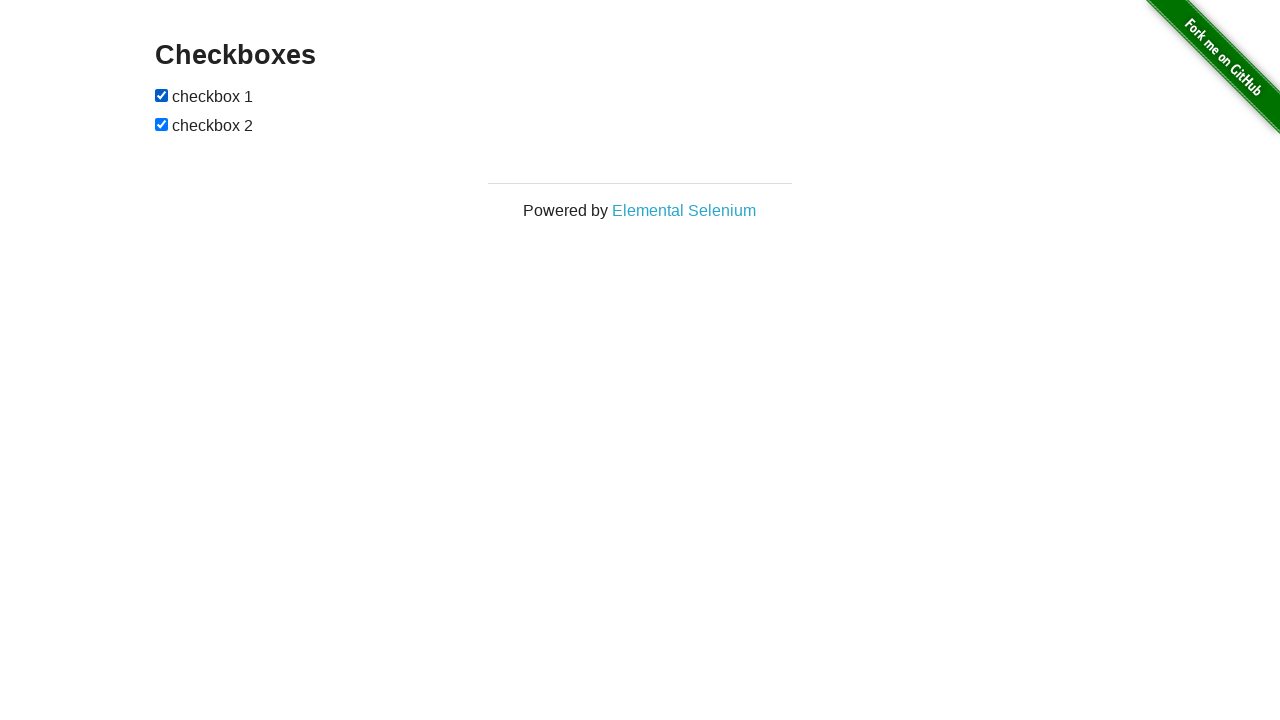